Fills out a form with personal information (first name, last name, city, country) and submits it to get a verification code

Starting URL: http://suninjuly.github.io/simple_form_find_task.html

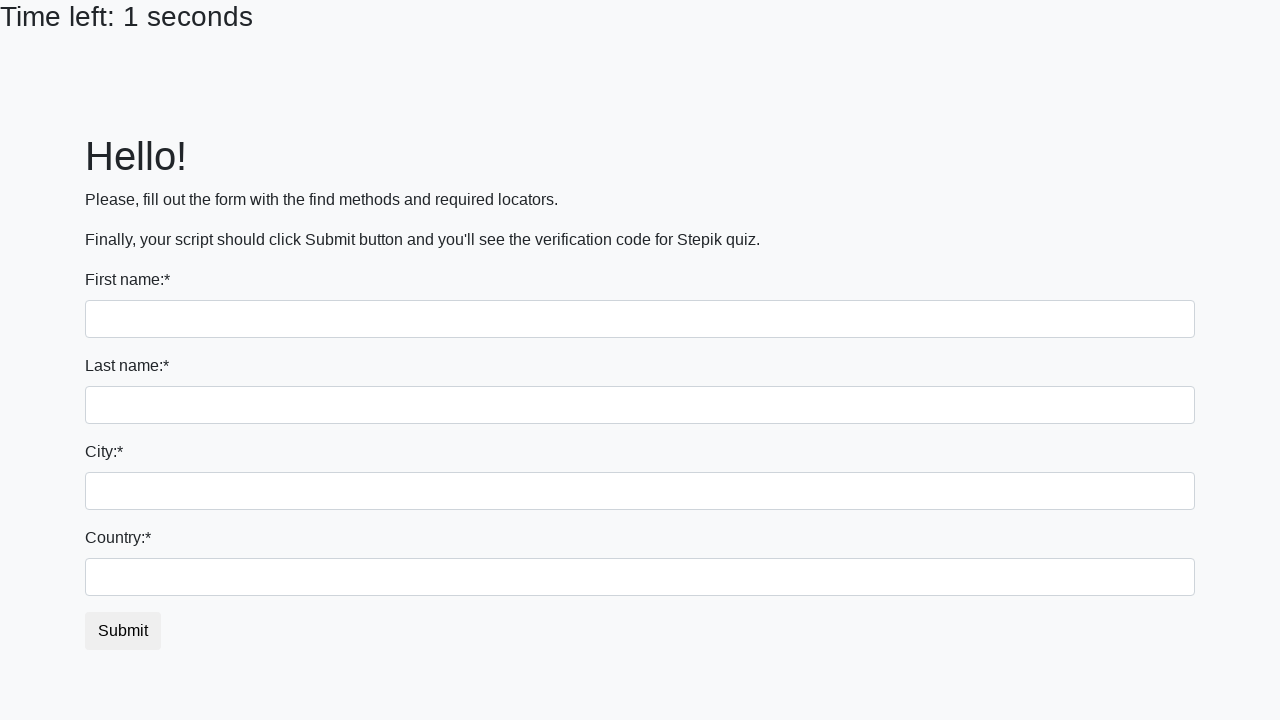

Filled first name field with 'Eugene' on input
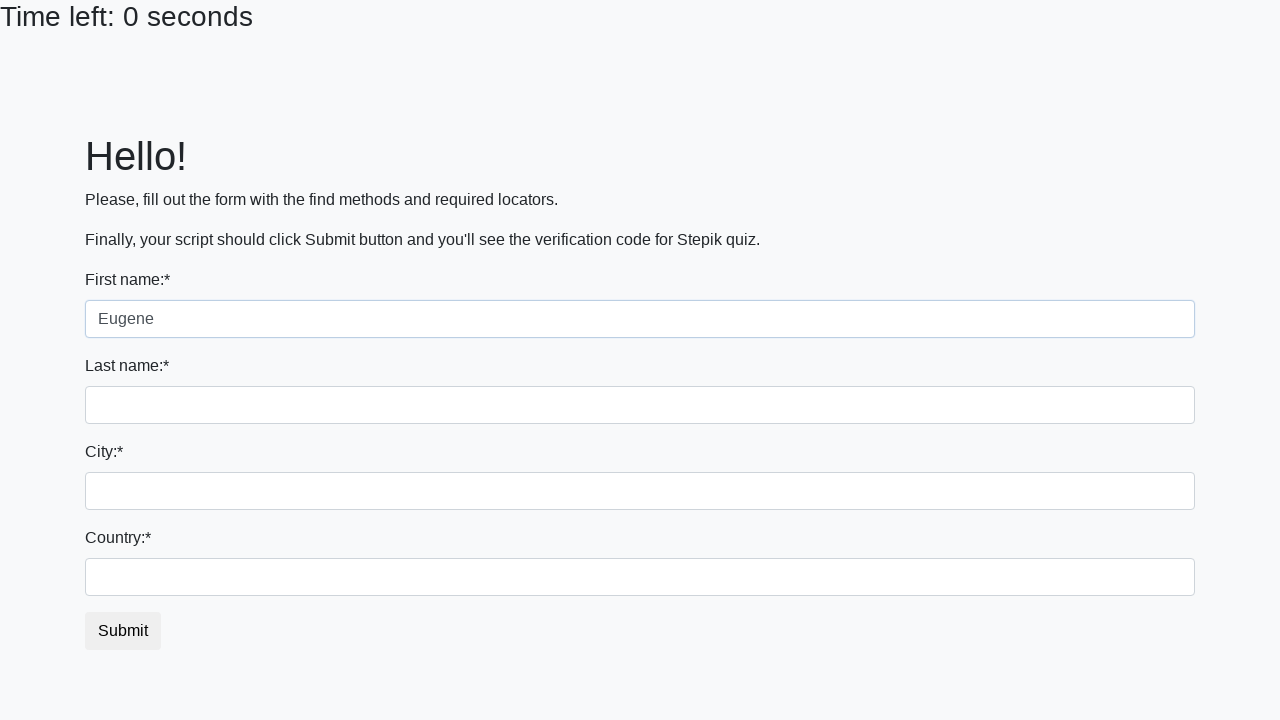

Filled last name field with 'R' on input[name='last_name']
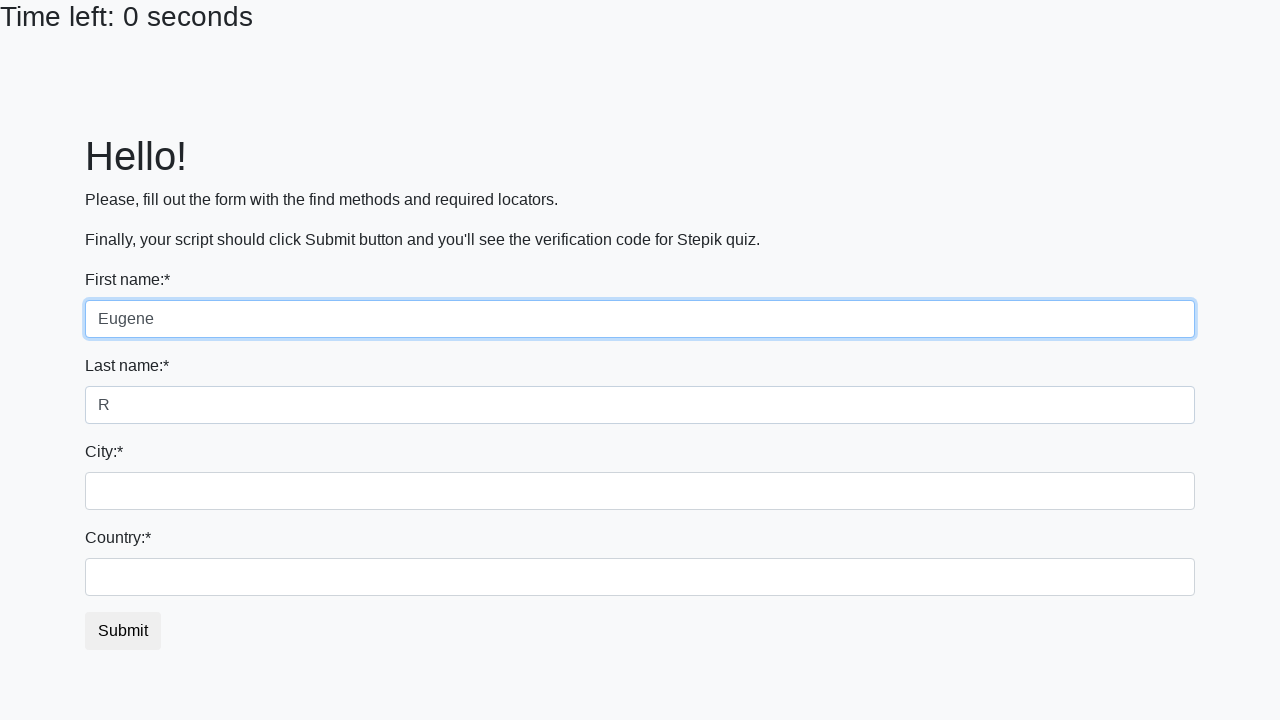

Filled city field with 'Montreal' on .form-control.city
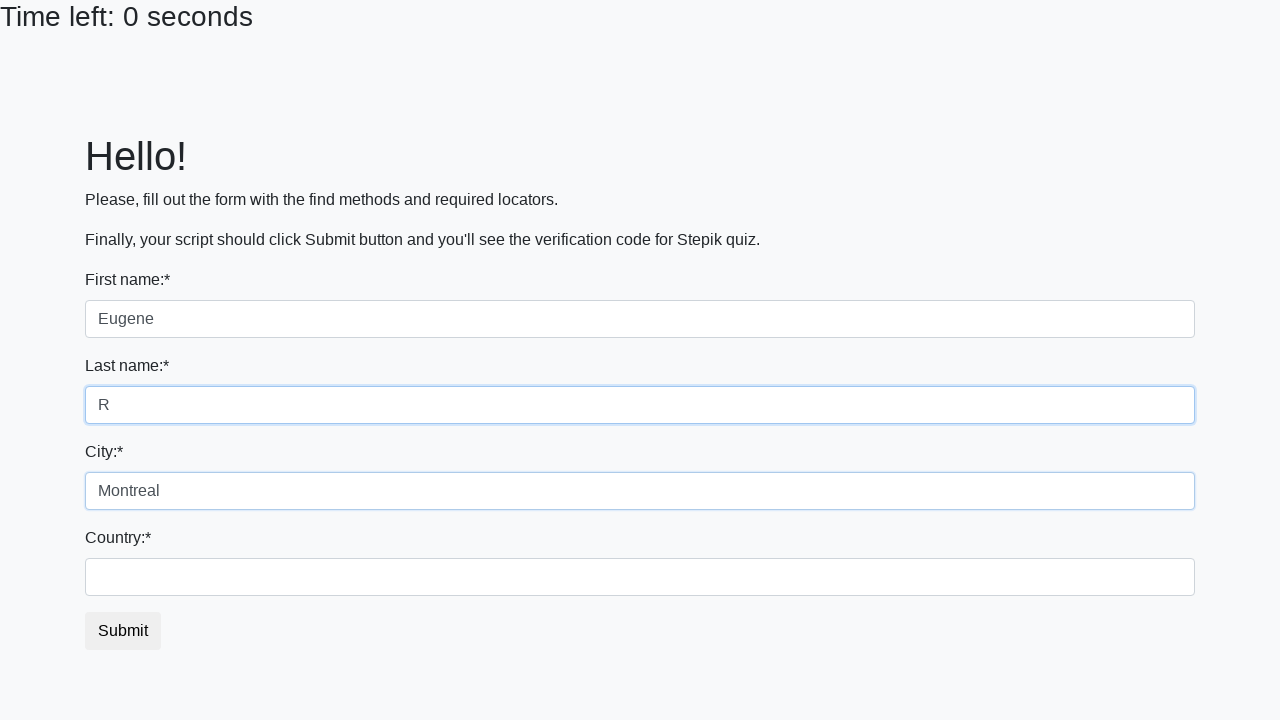

Filled country field with 'Canada' on #country
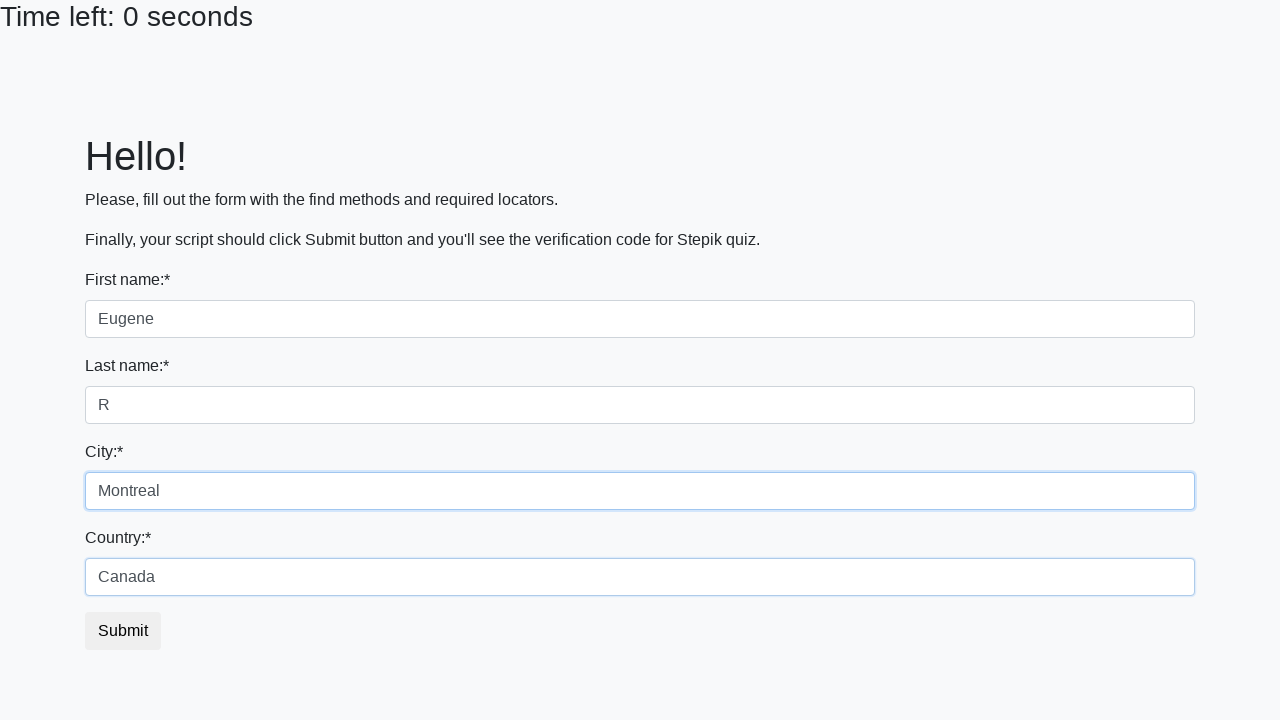

Clicked submit button to submit form at (123, 631) on button.btn
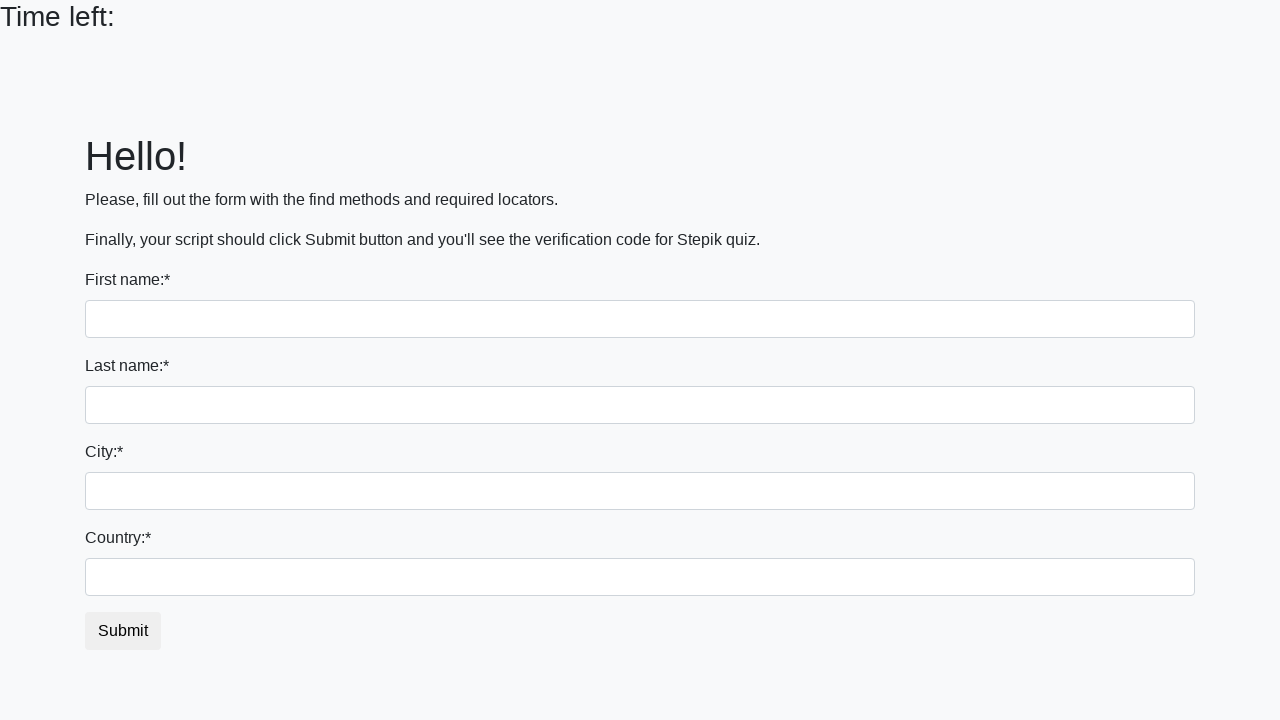

Waited 2 seconds for verification code to appear
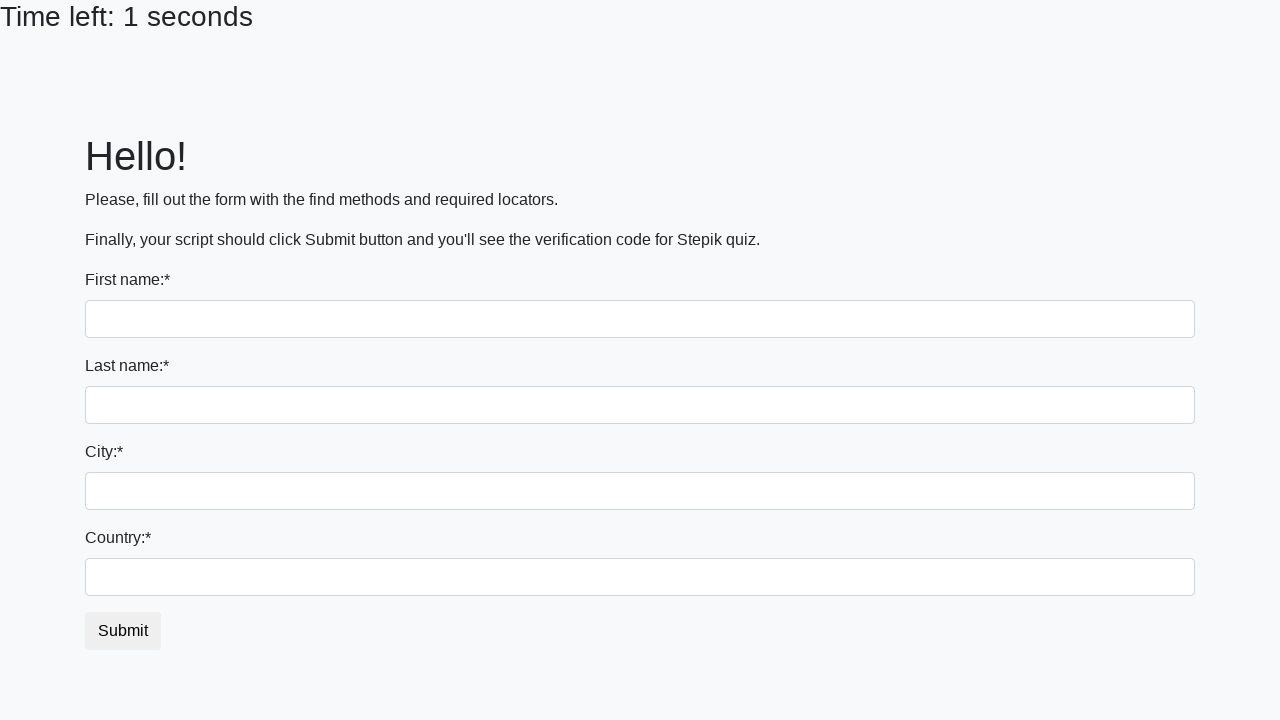

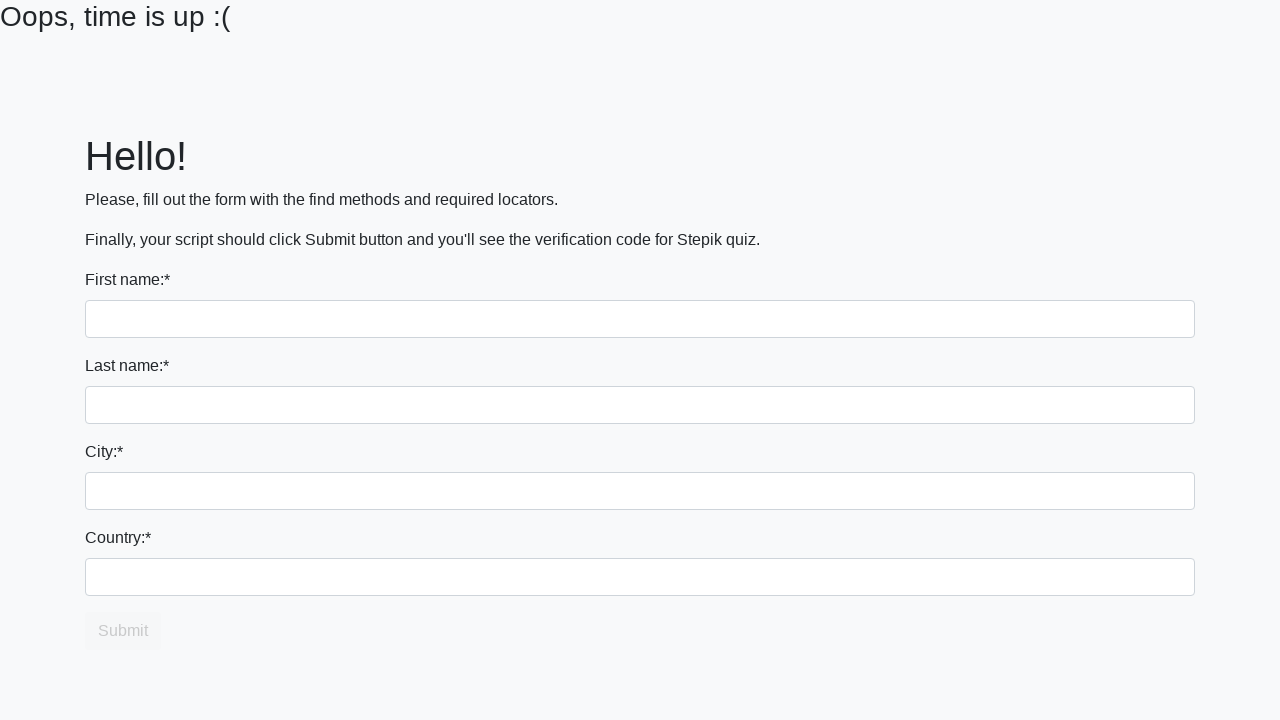